Tests that the currently selected filter is visually highlighted by verifying the 'selected' class is applied to Active and Completed filter buttons when clicked.

Starting URL: https://demo.playwright.dev/todomvc

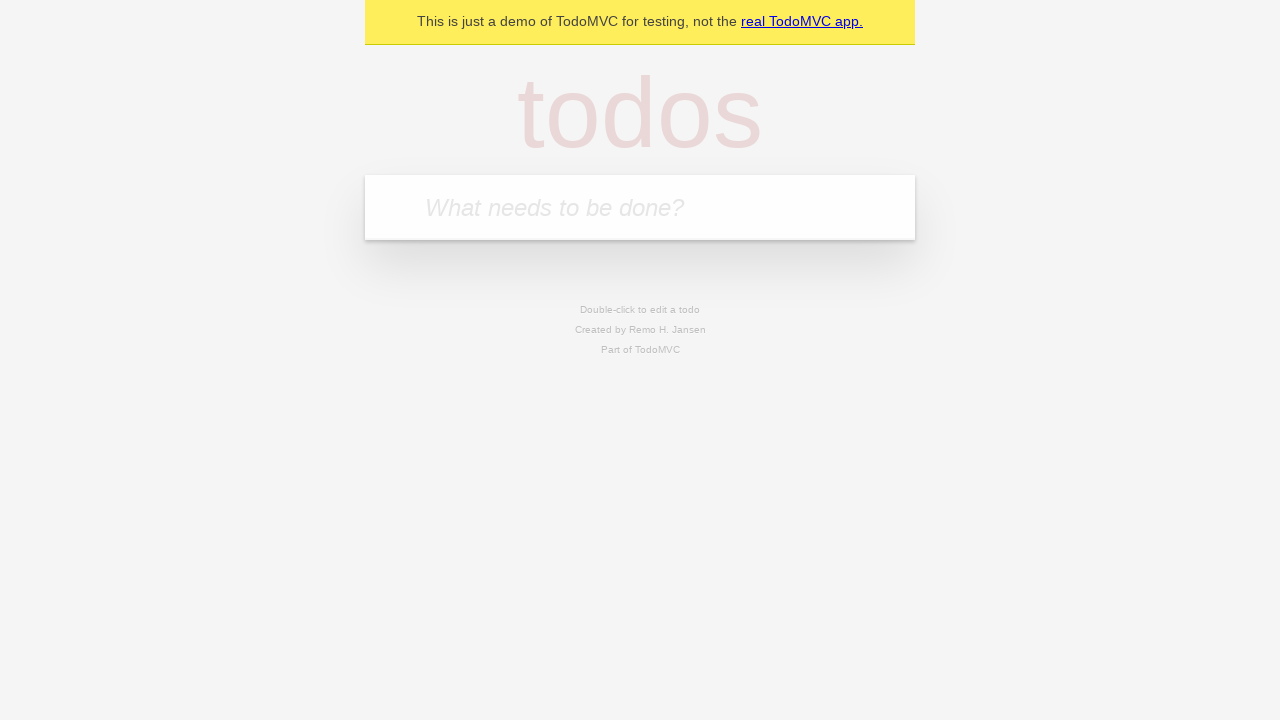

Filled new todo input with 'Buy groceries' on .new-todo
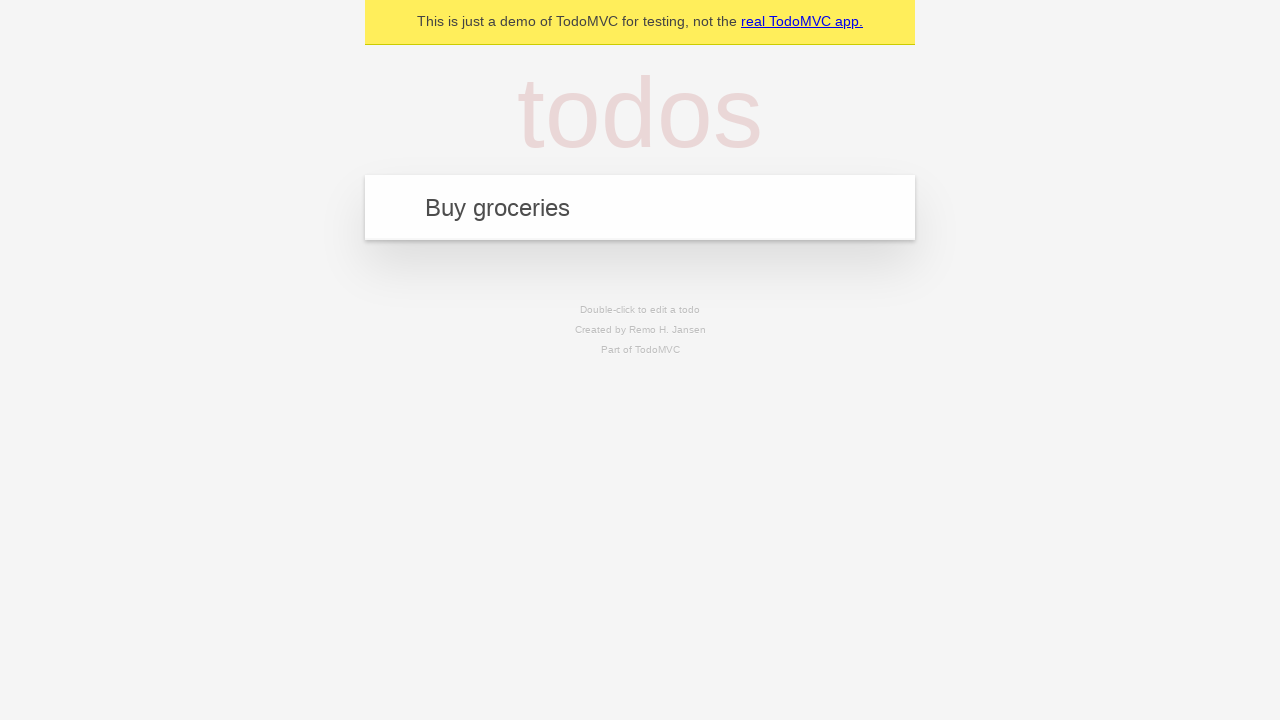

Pressed Enter to create todo item 'Buy groceries' on .new-todo
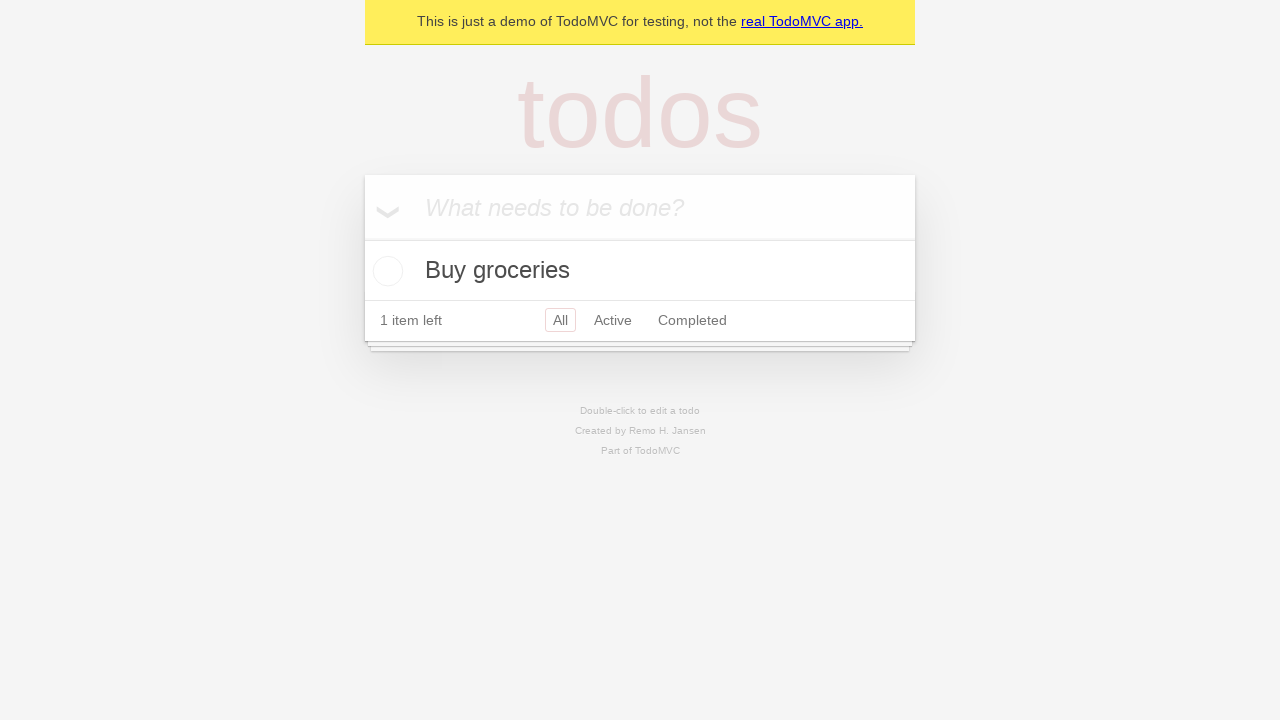

Filled new todo input with 'Clean the house' on .new-todo
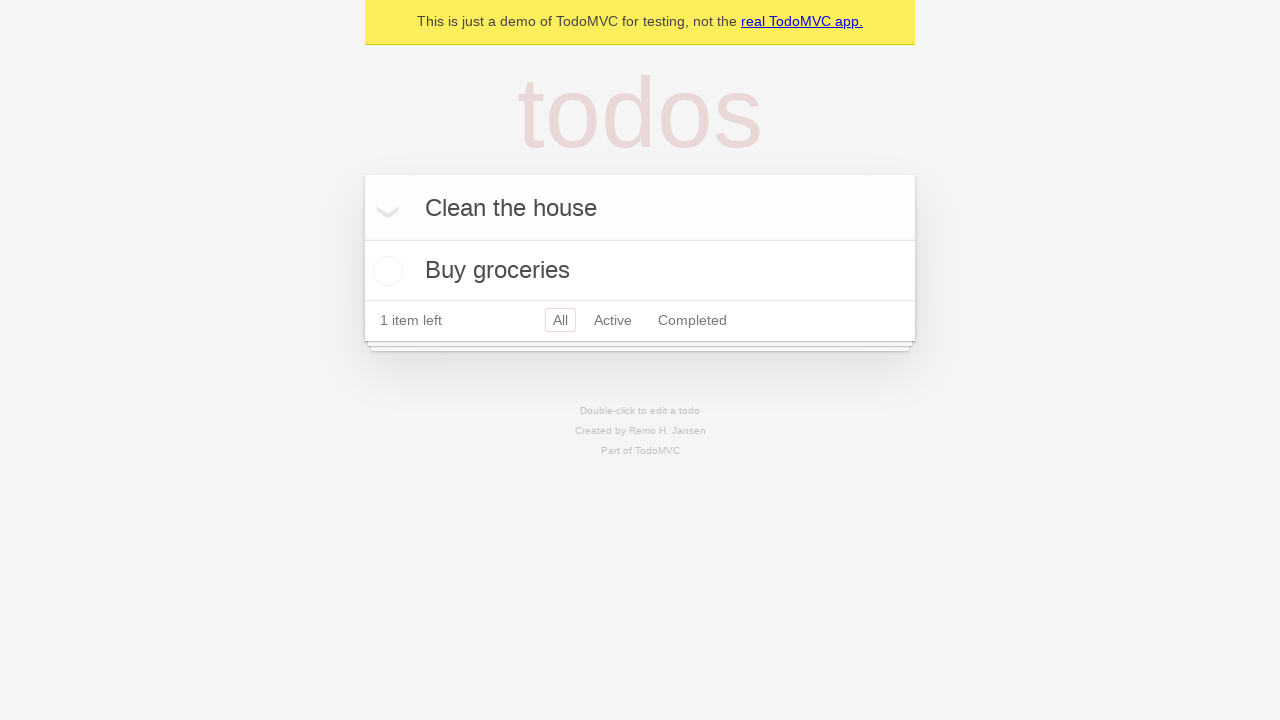

Pressed Enter to create todo item 'Clean the house' on .new-todo
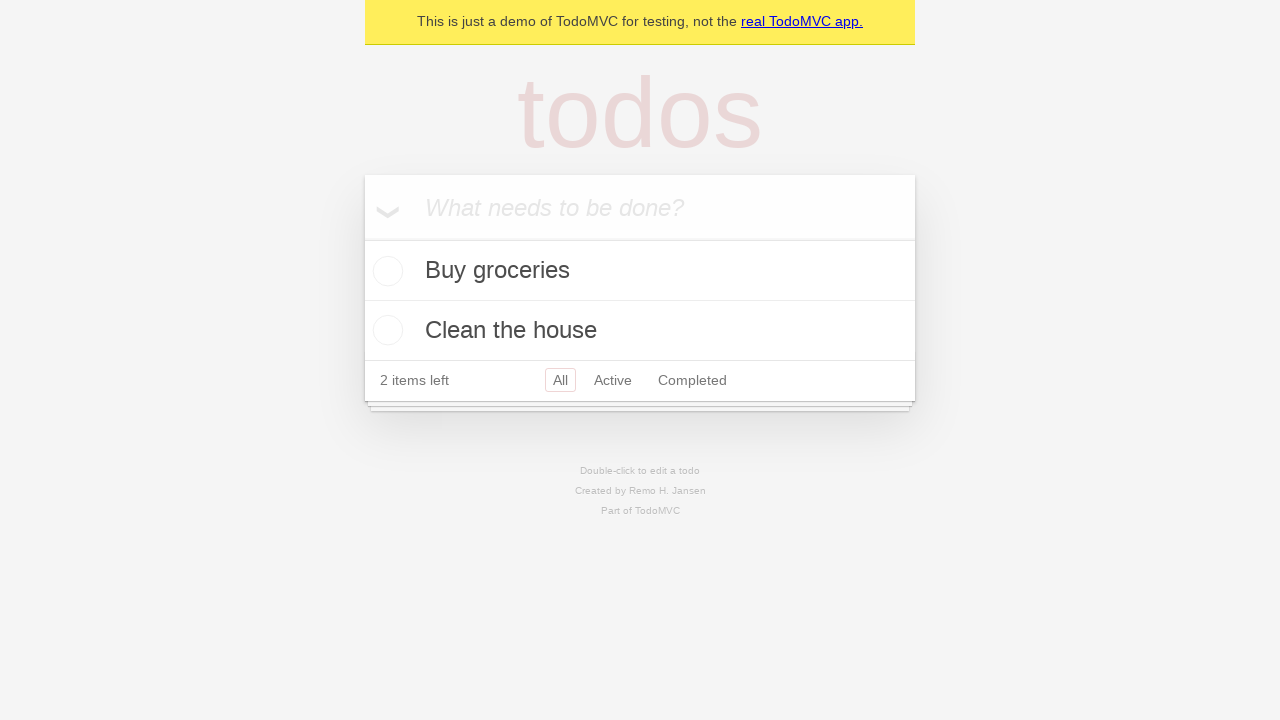

Filled new todo input with 'Walk the dog' on .new-todo
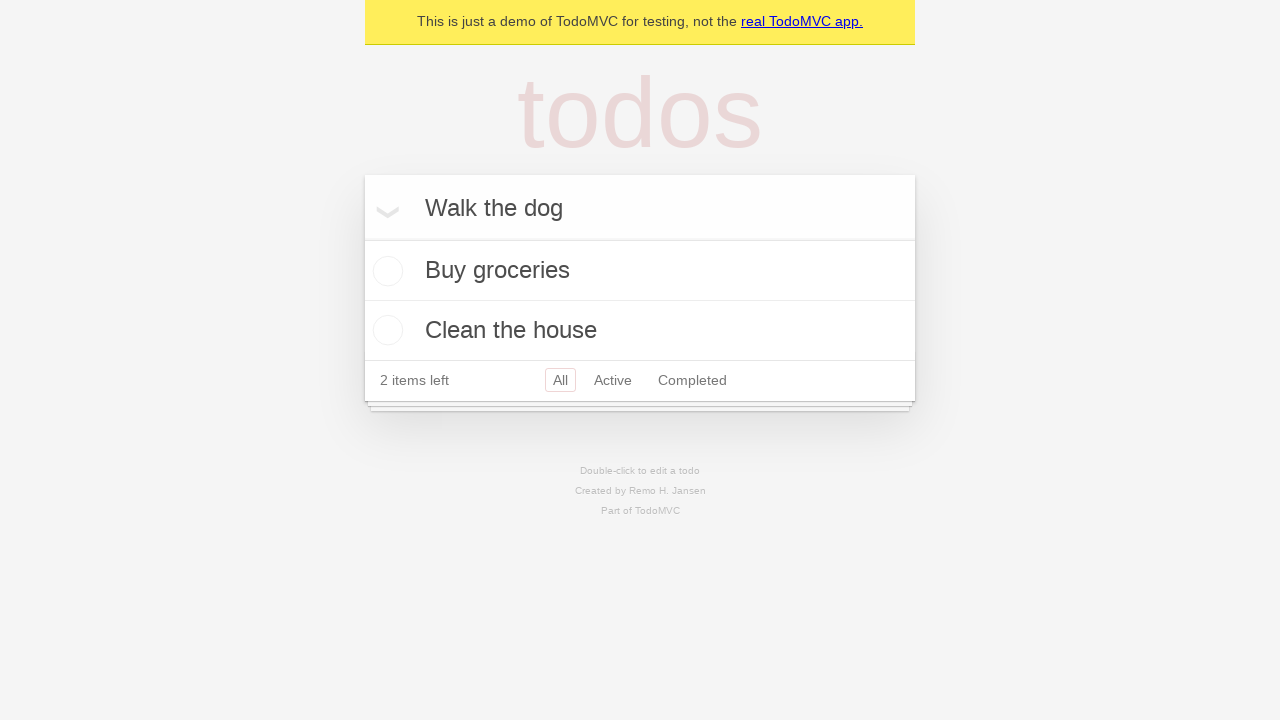

Pressed Enter to create todo item 'Walk the dog' on .new-todo
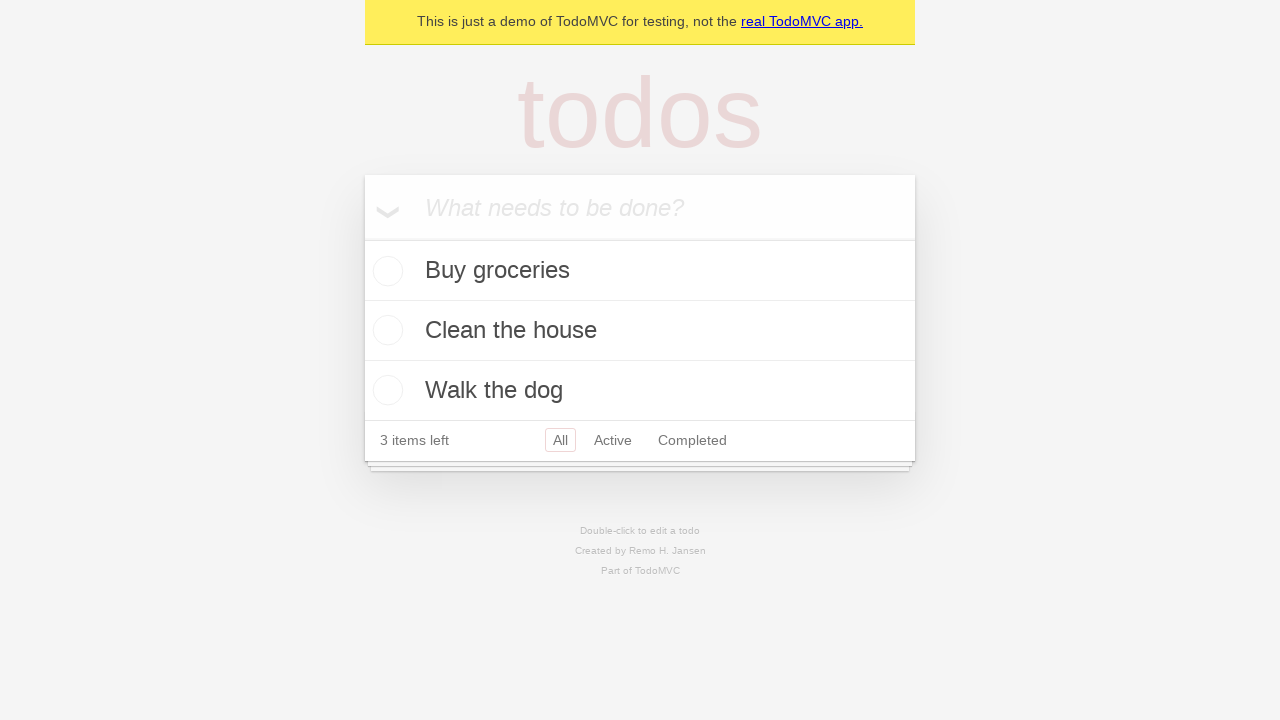

Clicked Active filter button at (613, 440) on .filters >> text=Active
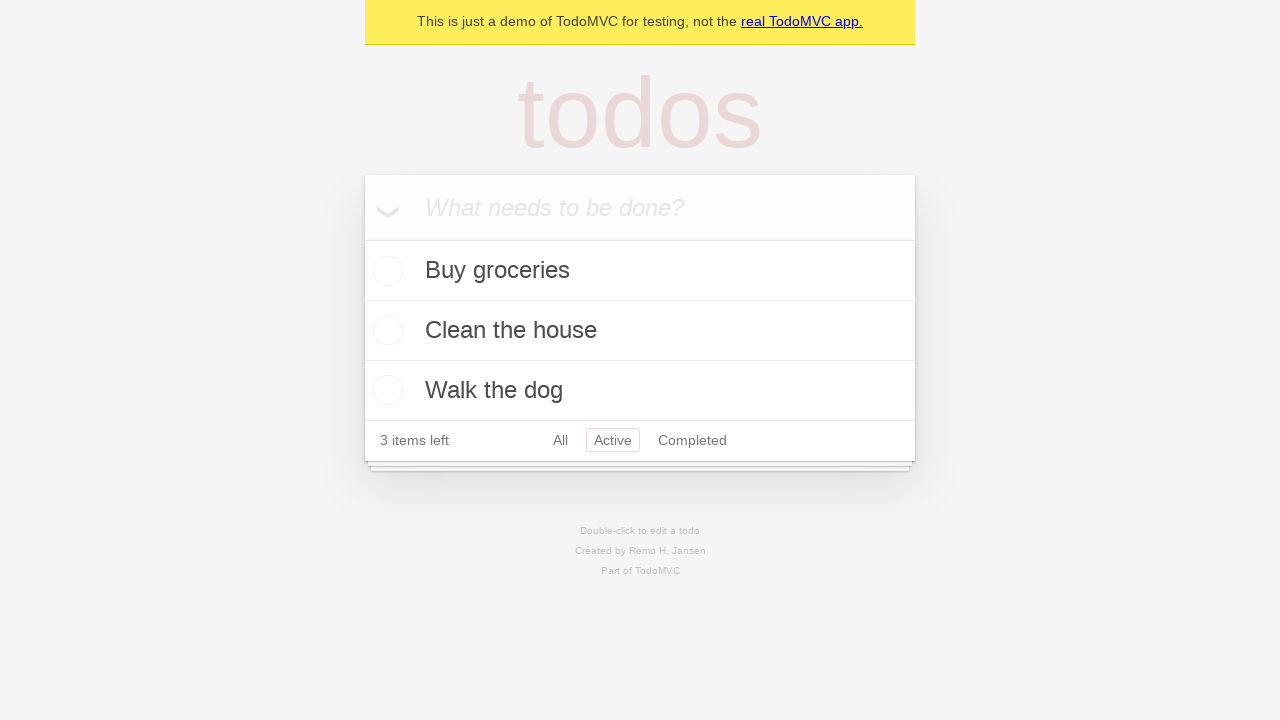

Clicked Completed filter button at (692, 440) on .filters >> text=Completed
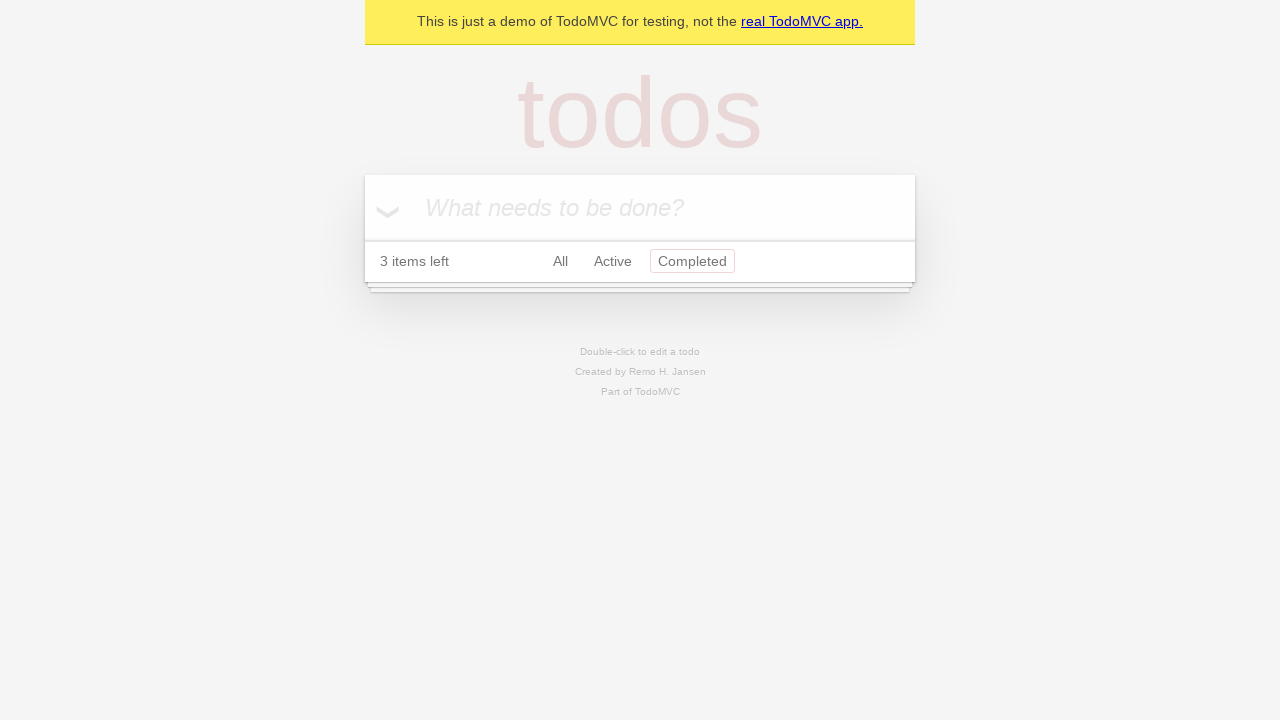

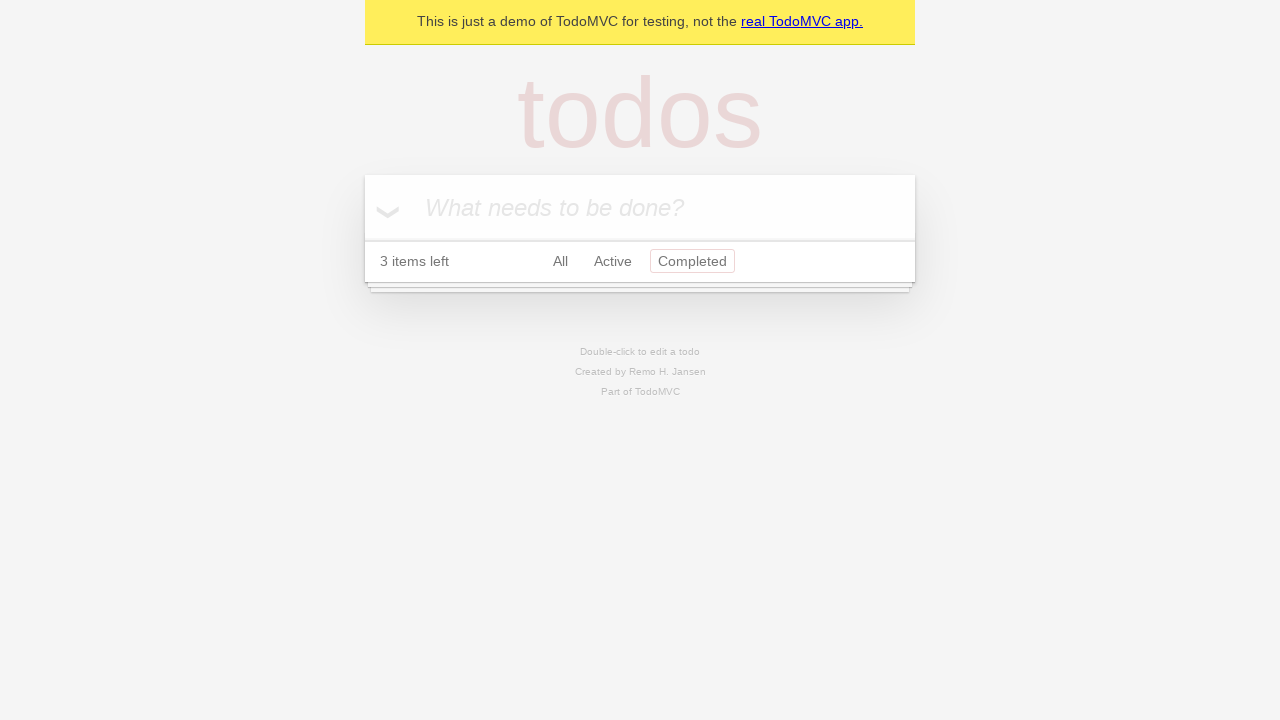